Tests drag and drop functionality on the jQuery UI demo page by dragging a source element and dropping it onto a target element within an iframe.

Starting URL: https://jqueryui.com/droppable/

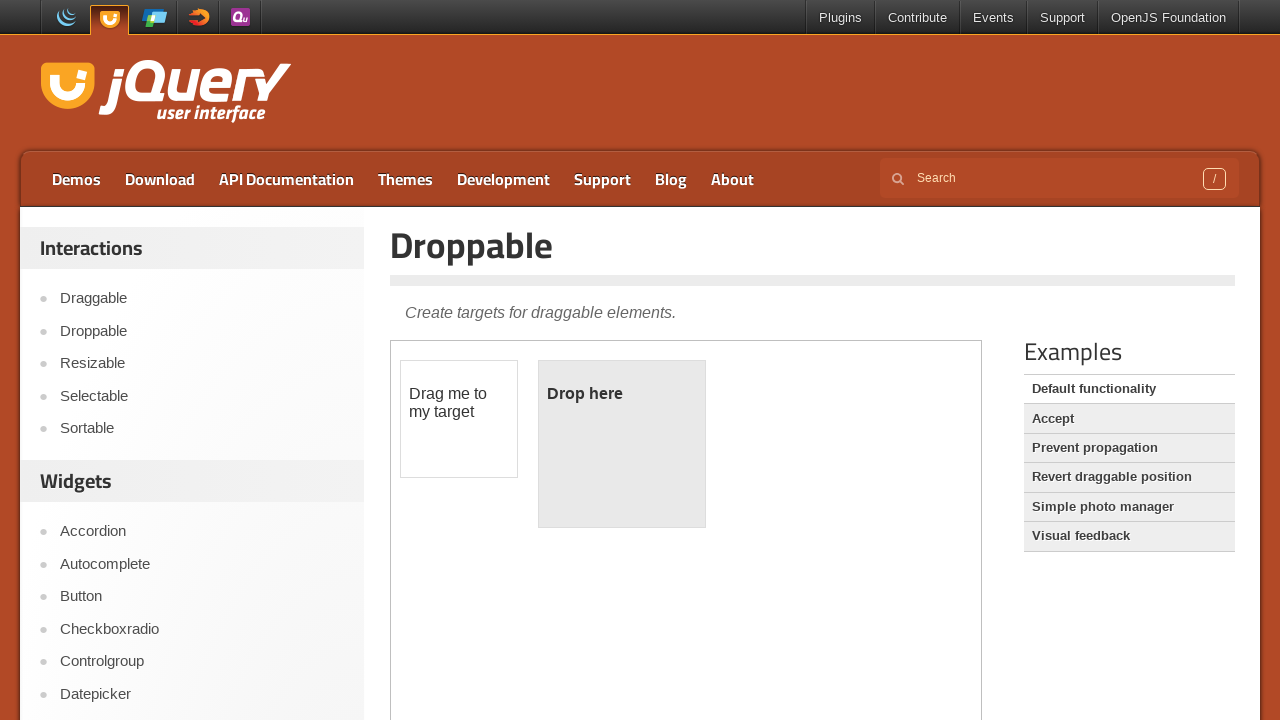

Navigated to jQuery UI droppable demo page
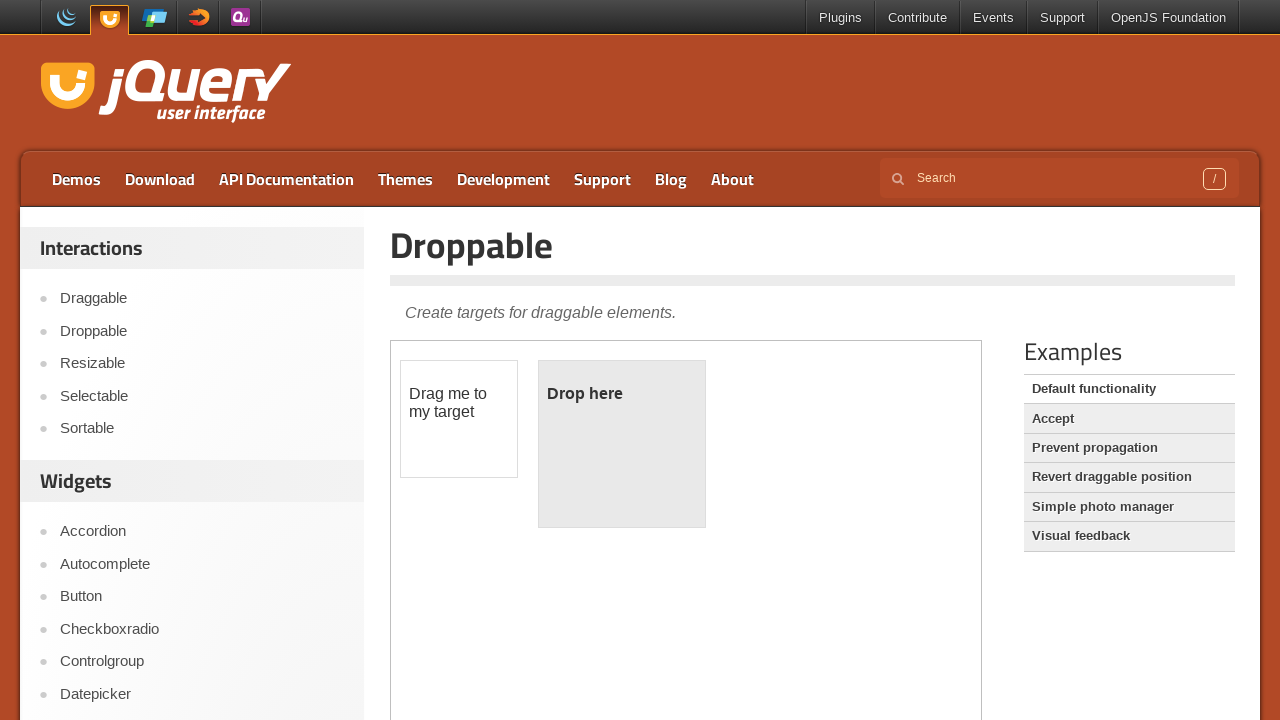

Located iframe containing draggable elements
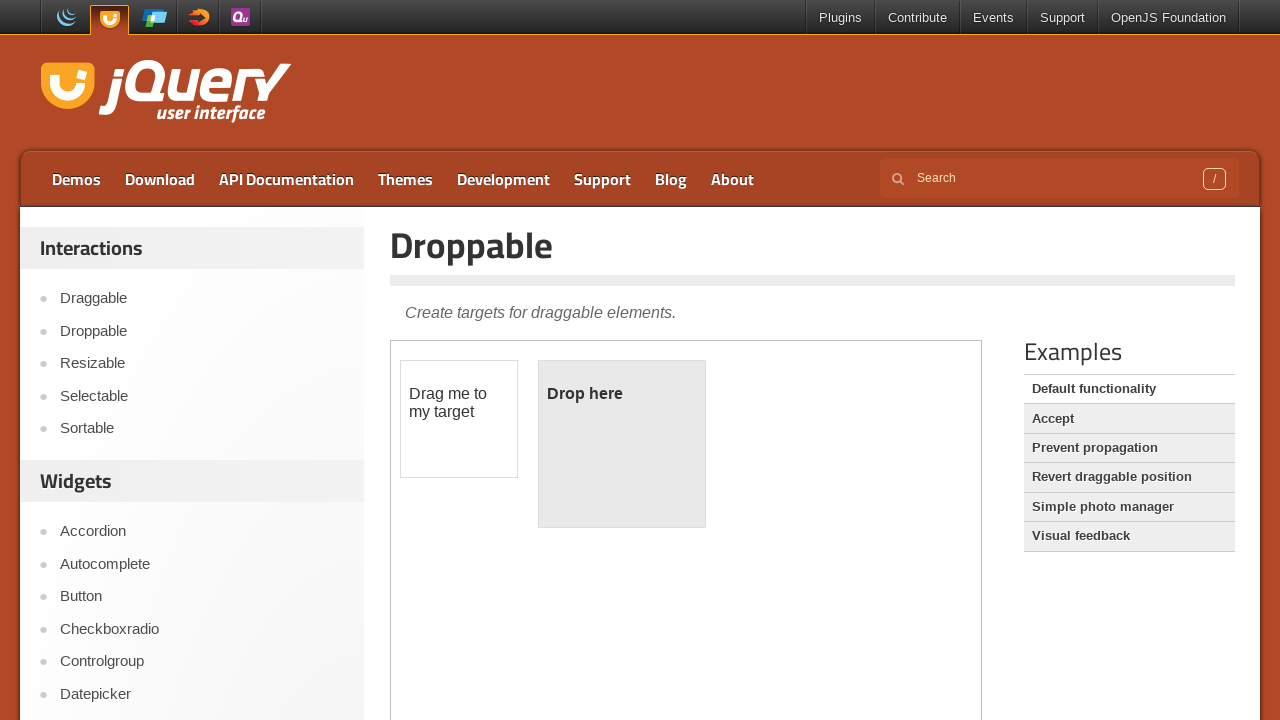

Located source draggable element
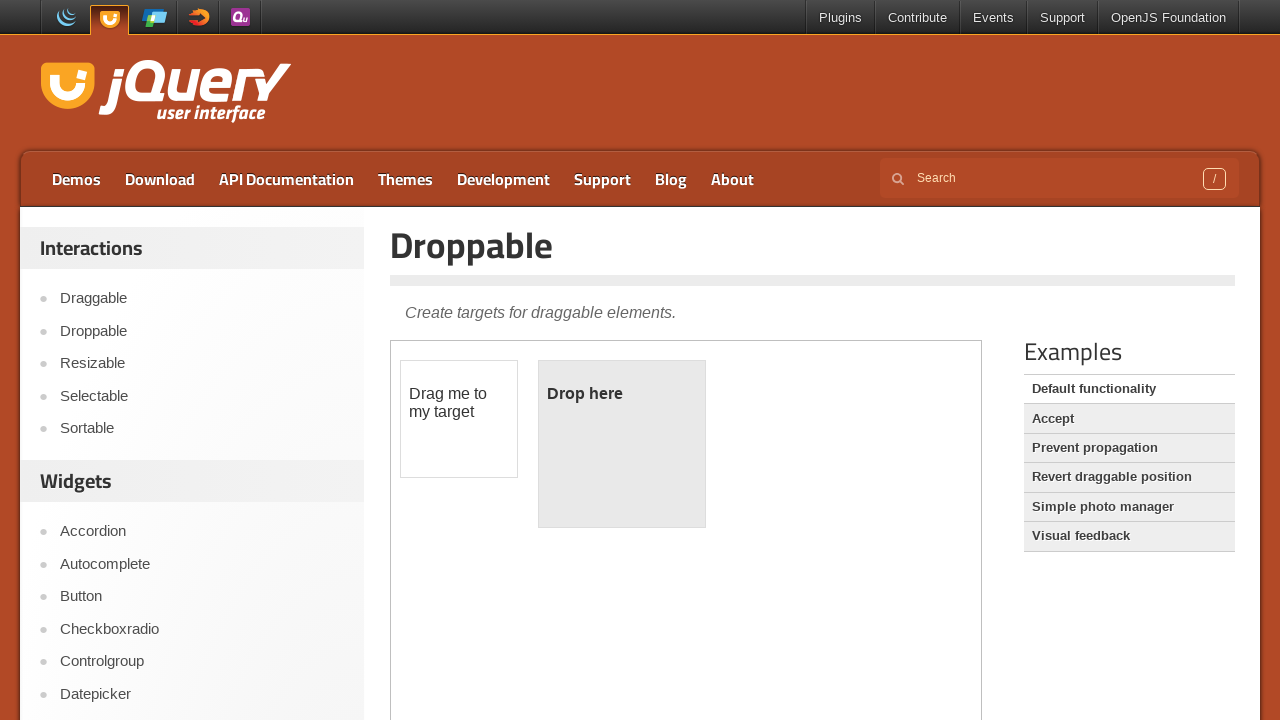

Located target droppable element
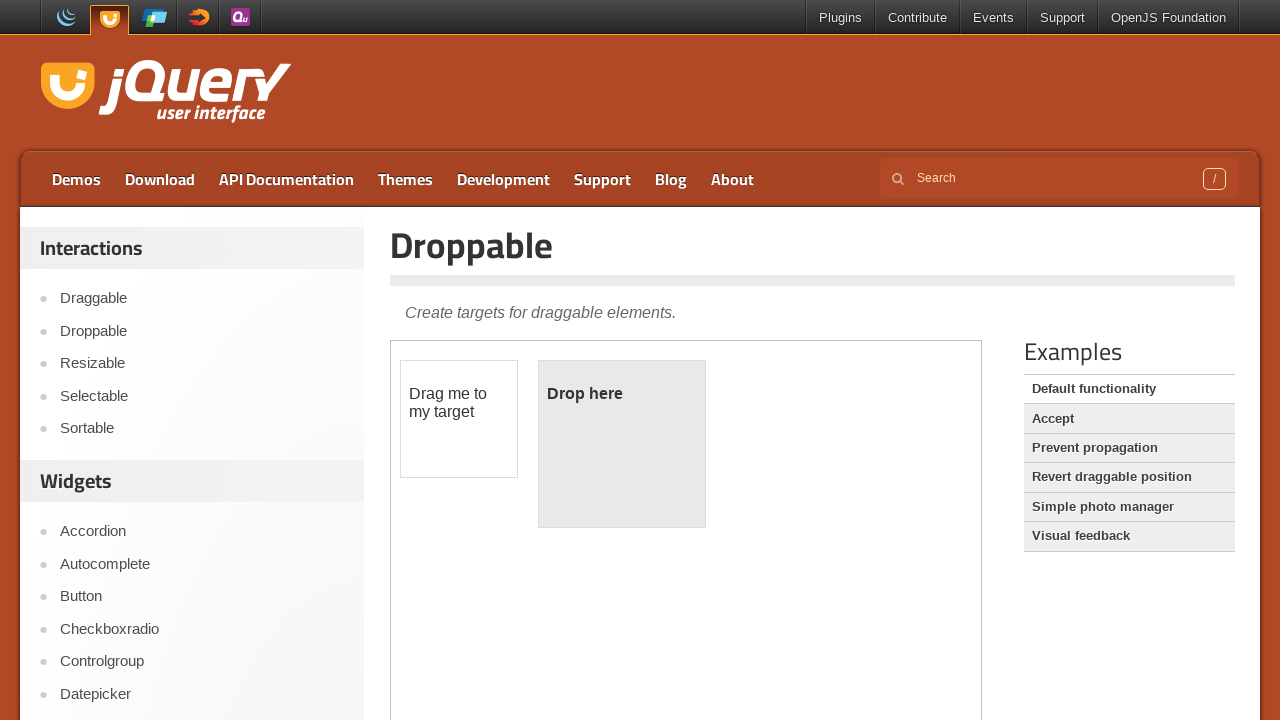

Dragged source element onto target element at (622, 444)
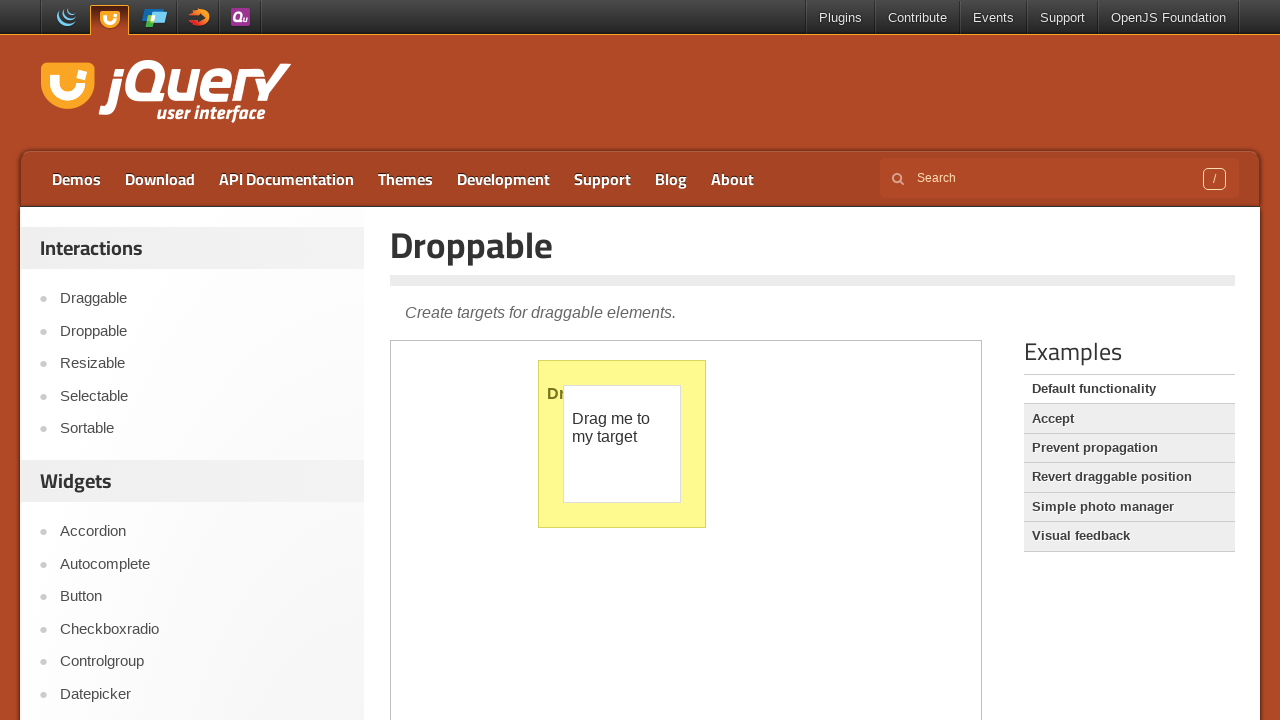

Verified drop was successful - target now displays 'Dropped!' text
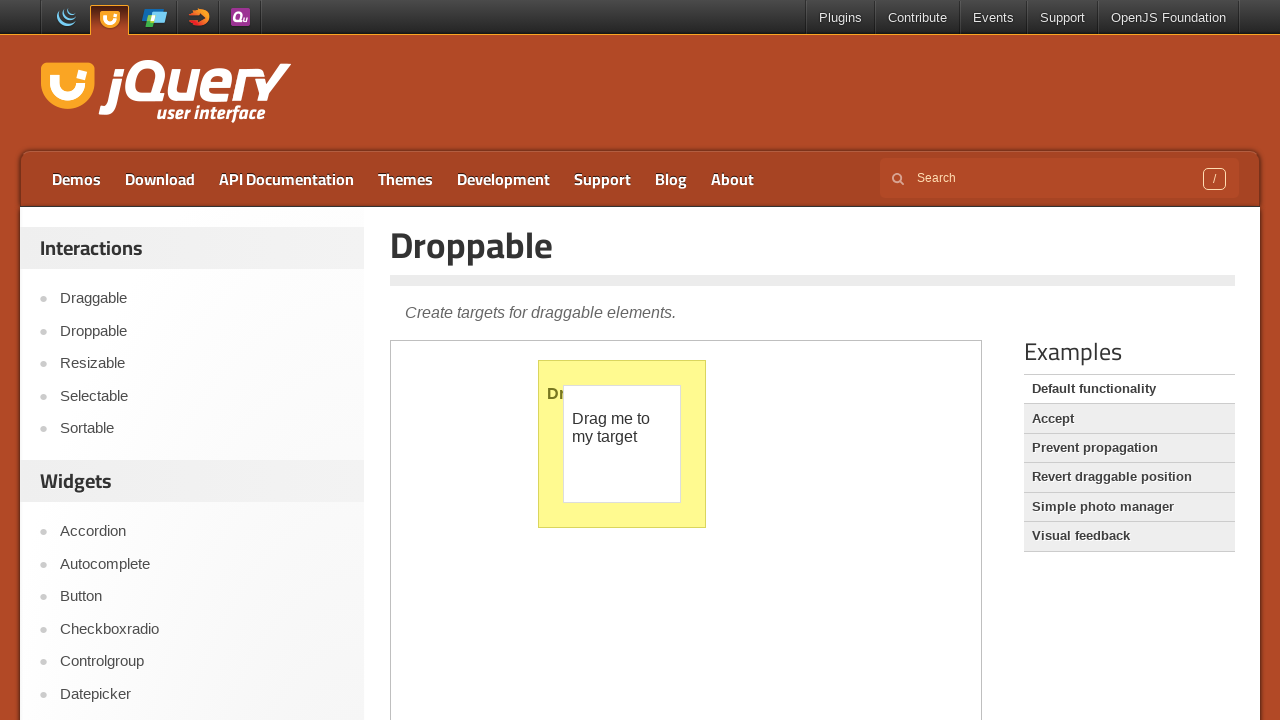

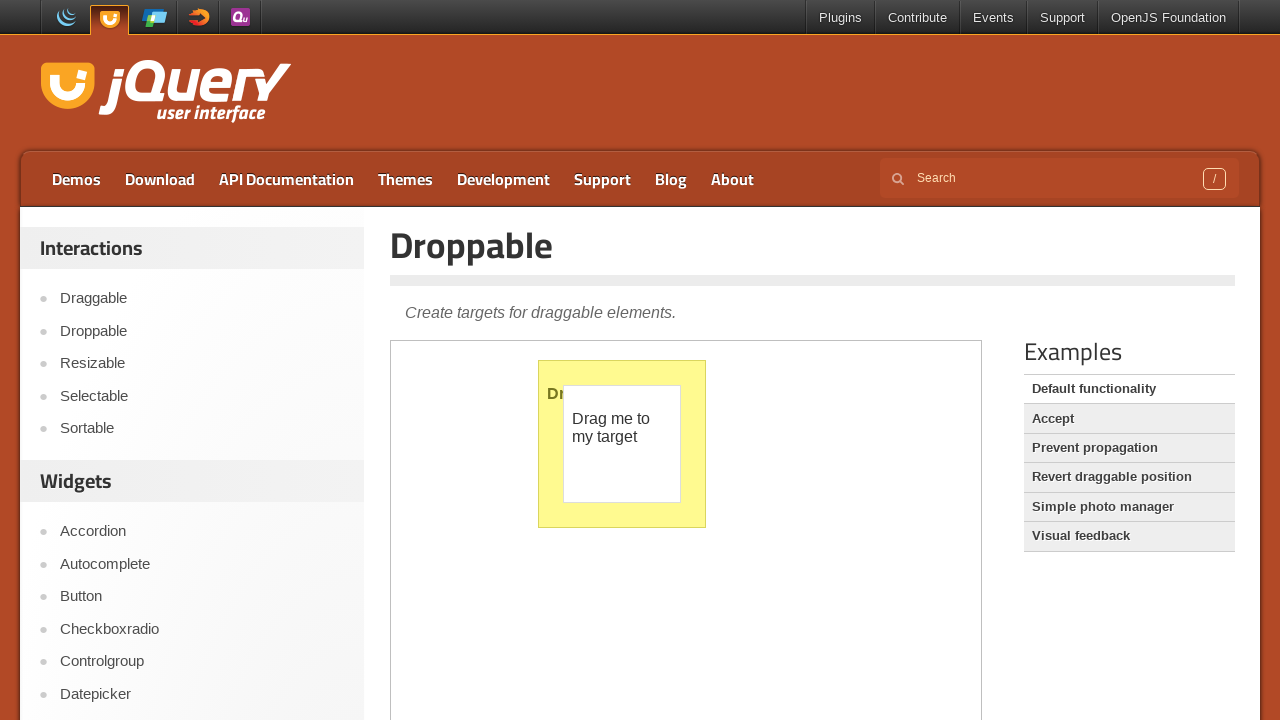